Tests the calculator sum functionality with parameterized values, clearing fields first and then entering numbers to calculate the sum

Starting URL: https://testpages.herokuapp.com/styled/calculator

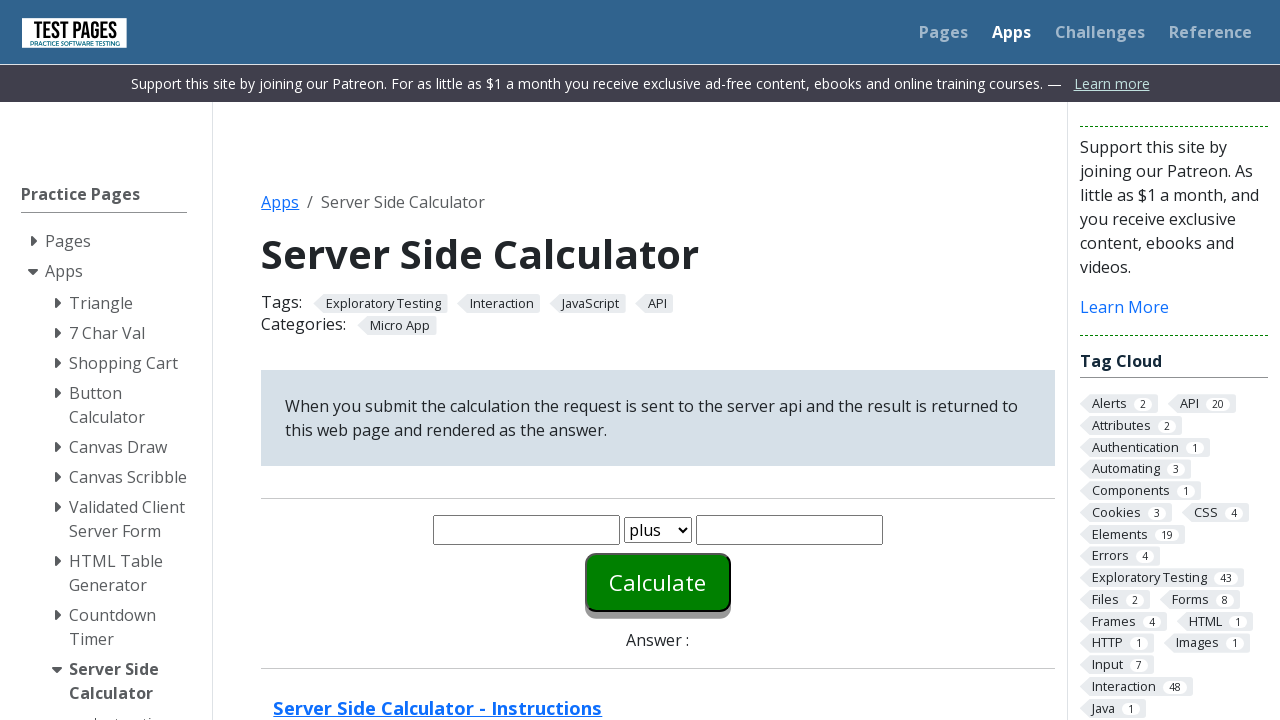

Cleared first number input field on #number1
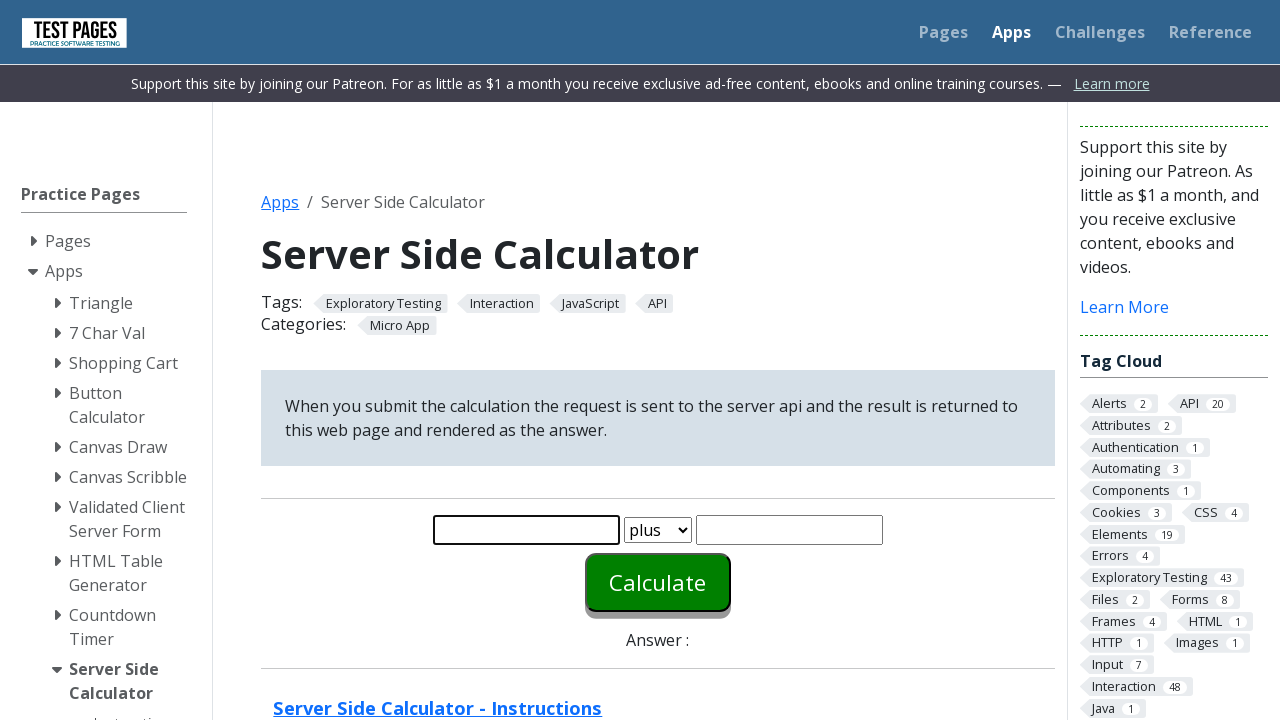

Entered '2' into first number input field on #number1
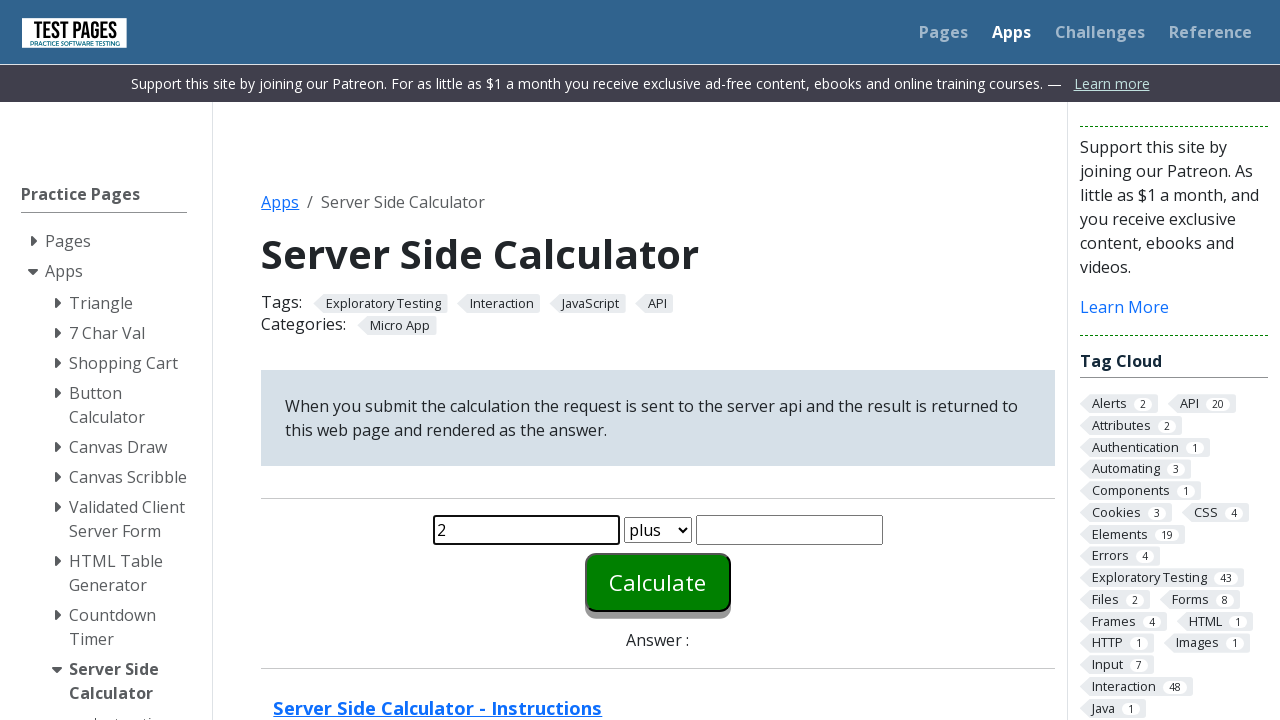

Cleared second number input field on #number2
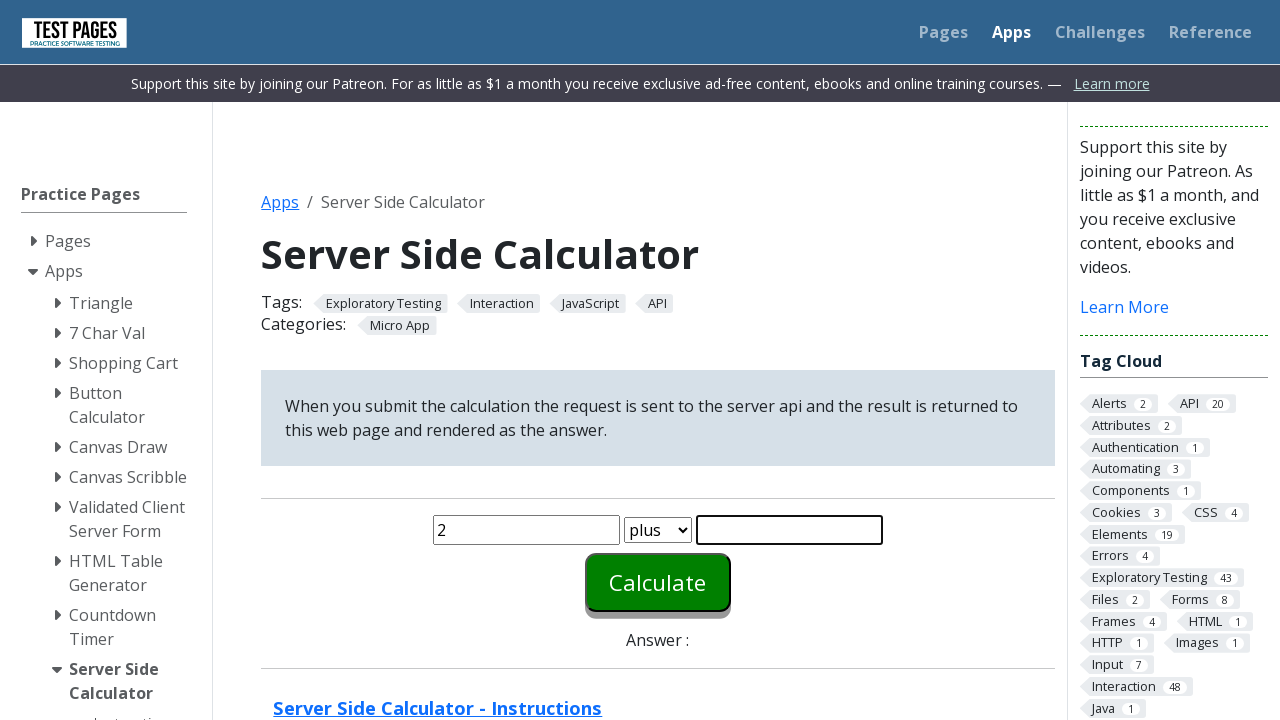

Entered '2' into second number input field on #number2
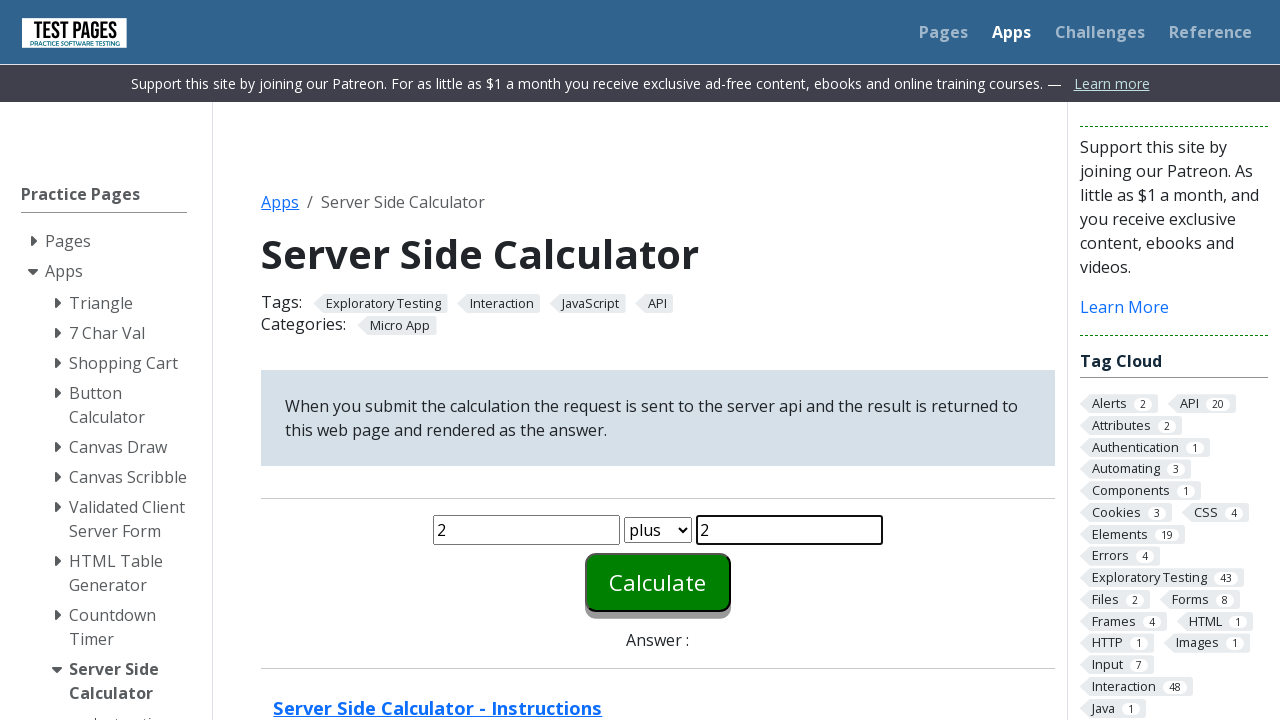

Clicked calculate button to compute sum at (658, 582) on #calculate
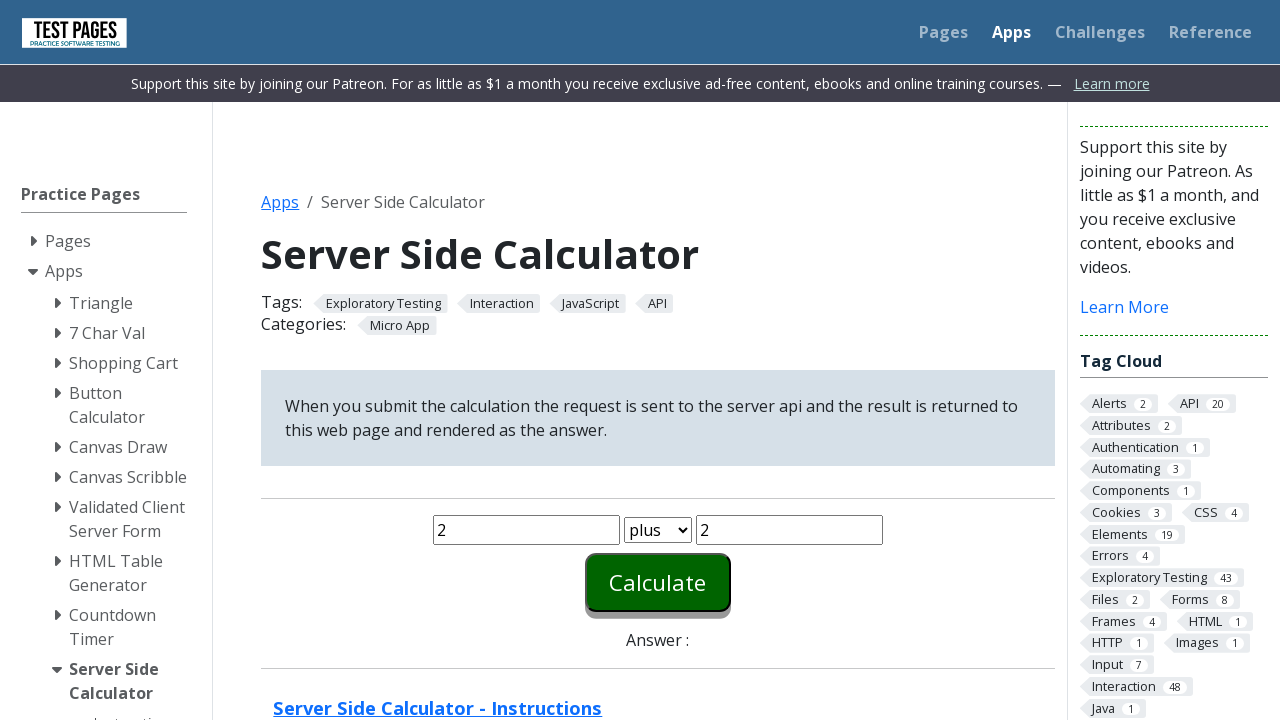

Sum result appeared on page
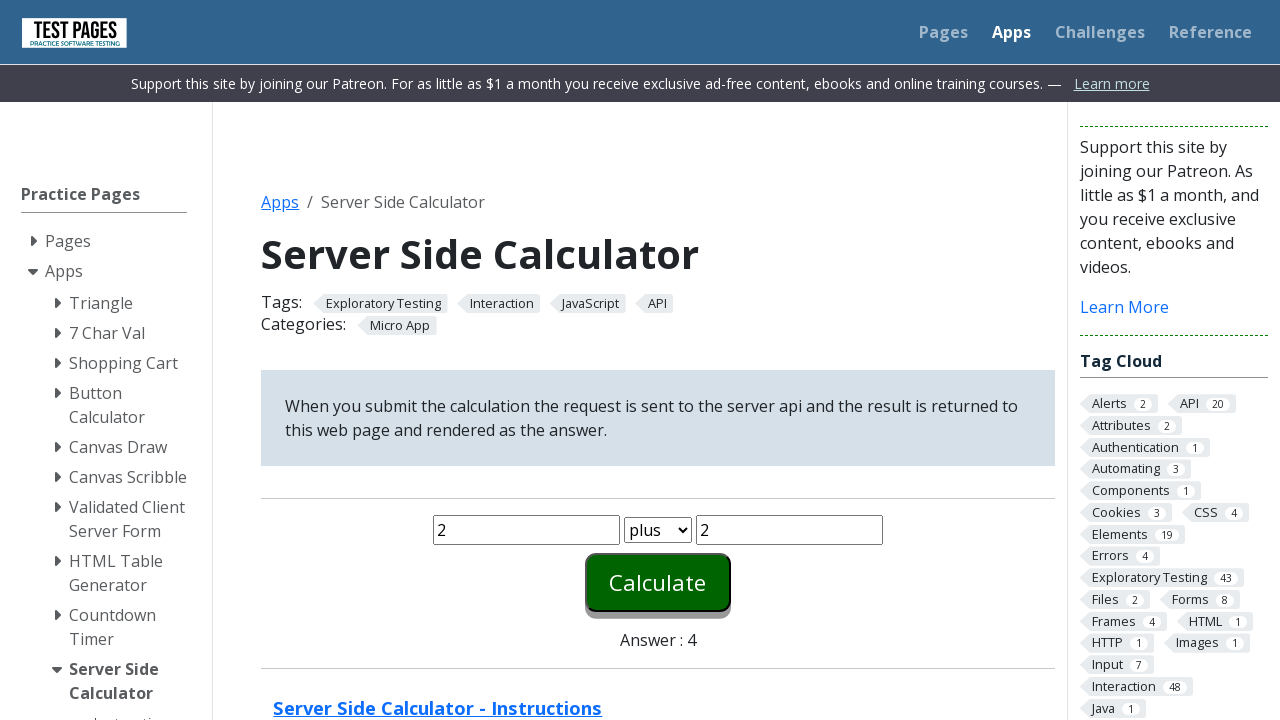

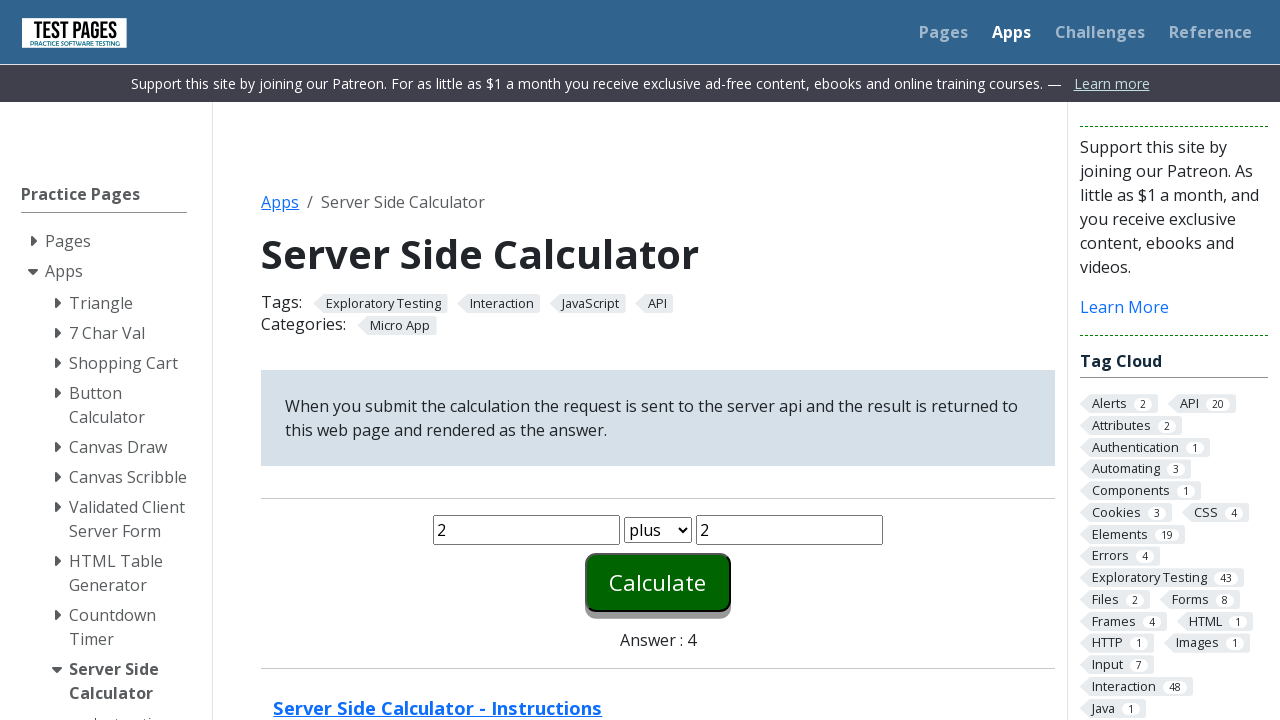